Simple navigation test that opens a personal GitHub pages website to verify the browser can load the page

Starting URL: http://Rand0mPythoner.github.io/

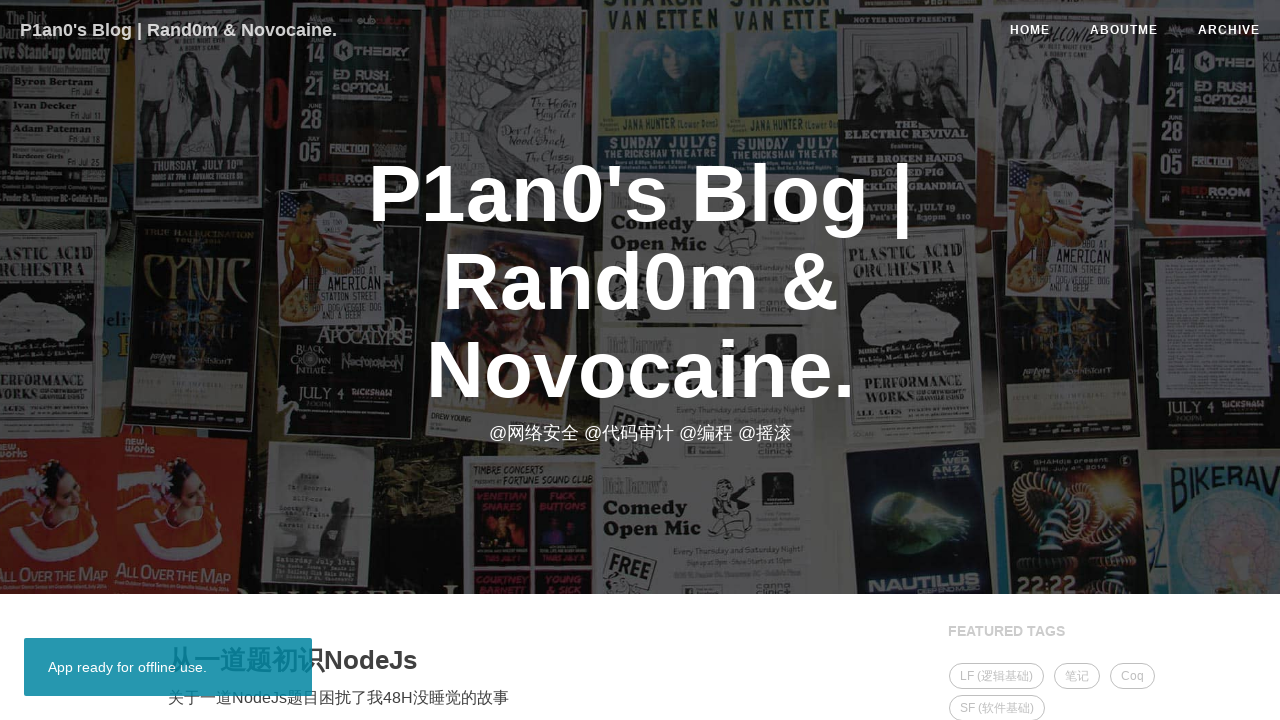

Waited for page body to load on Rand0mPythoner GitHub pages site
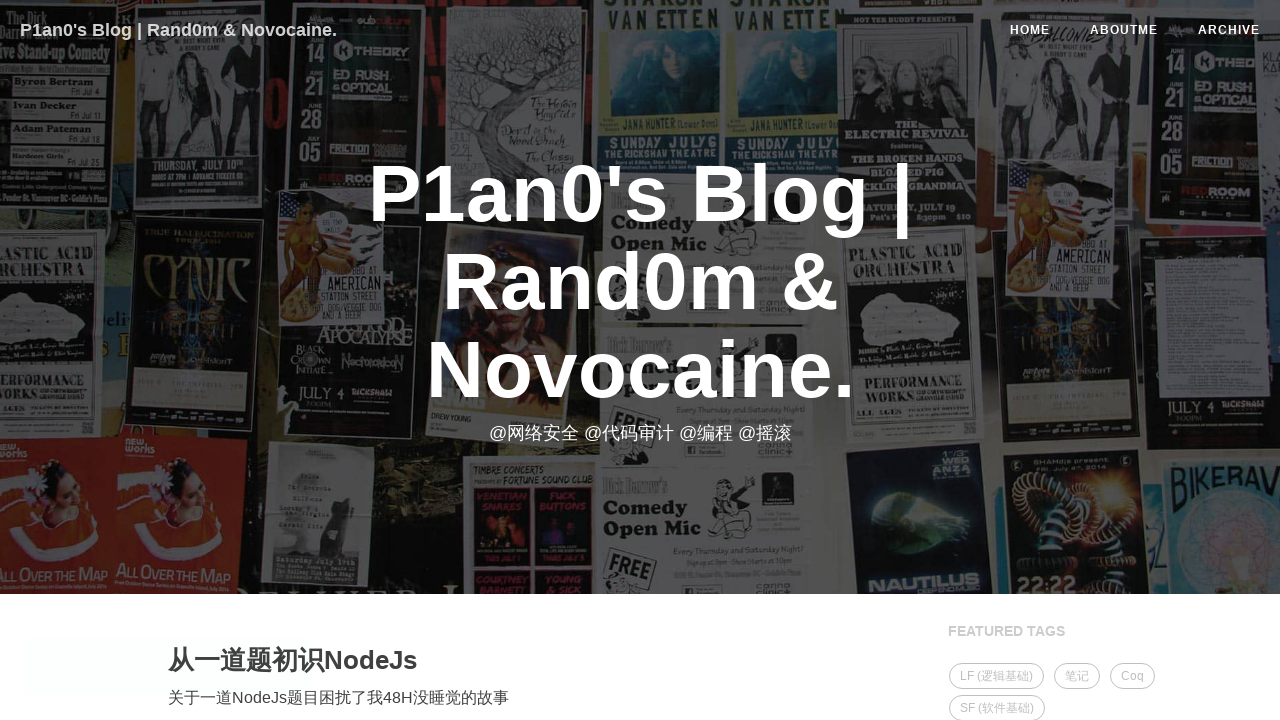

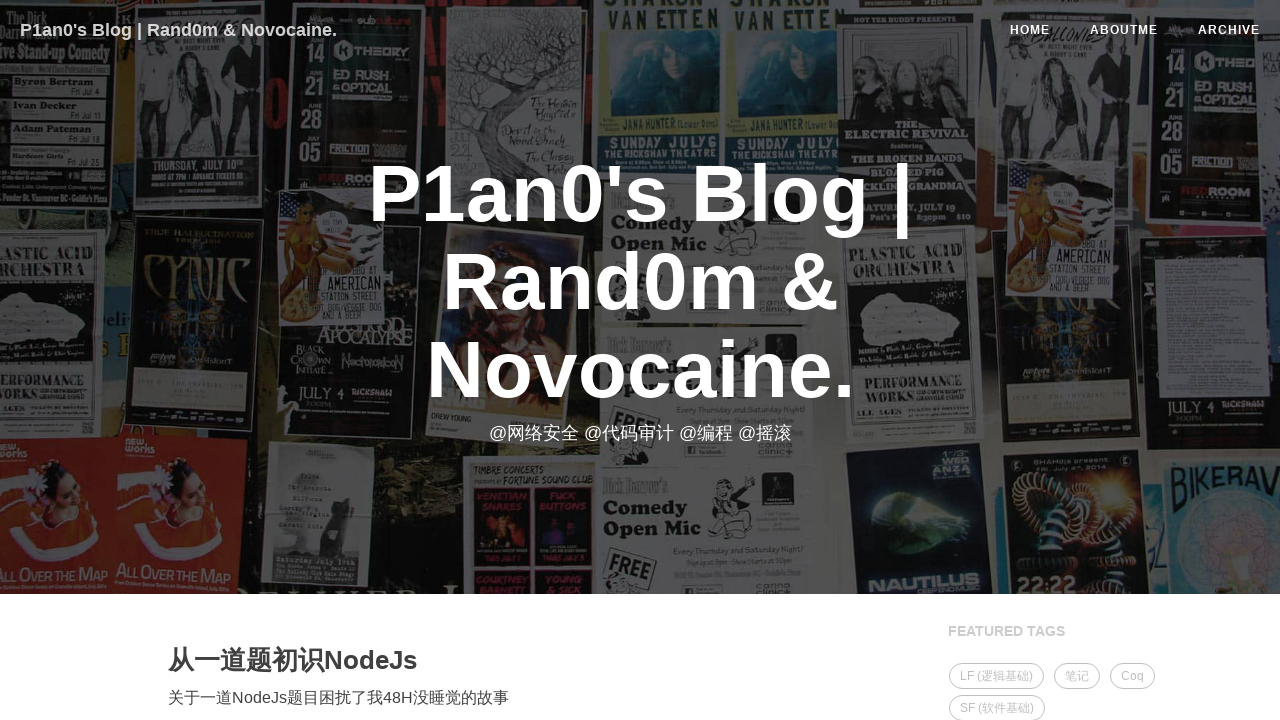